Tests navigation through dropdown menus on the FISAT college website, clicking through menu items to reach the UG Programs page

Starting URL: https://fisat.ac.in/

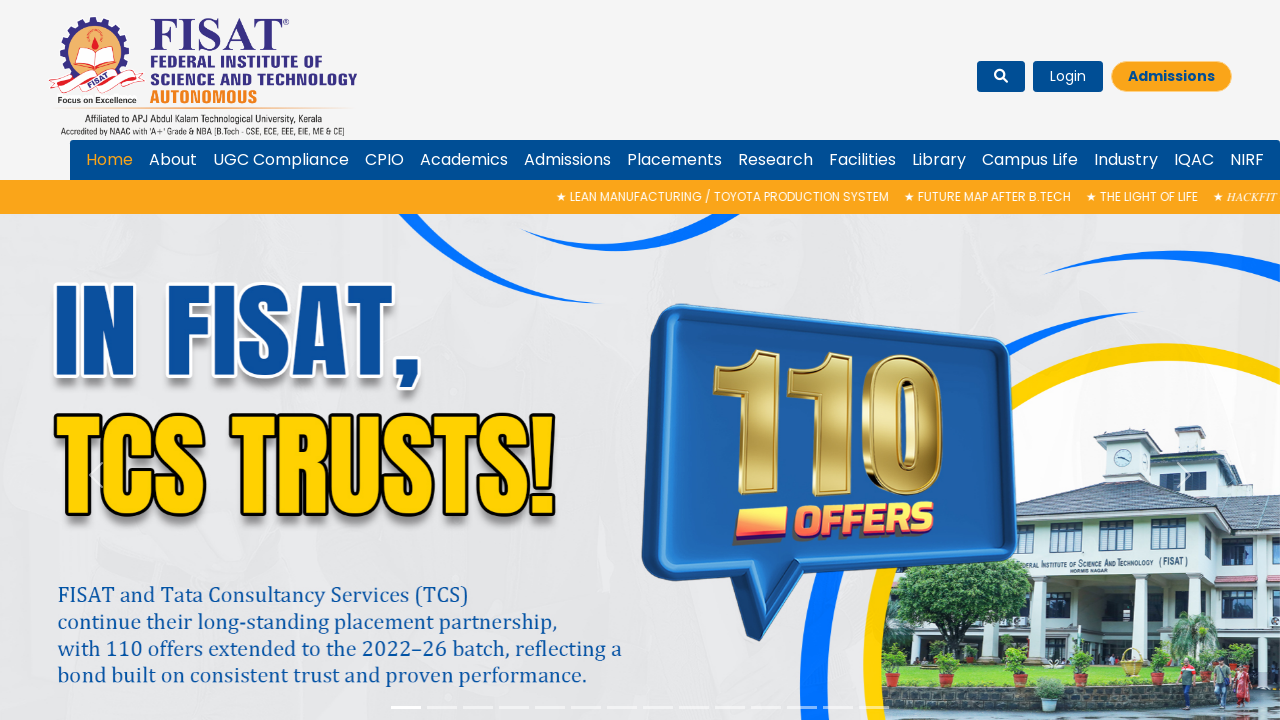

Clicked first dropdown menu item (4054) at (464, 160) on #menu-item-dropdown-4054
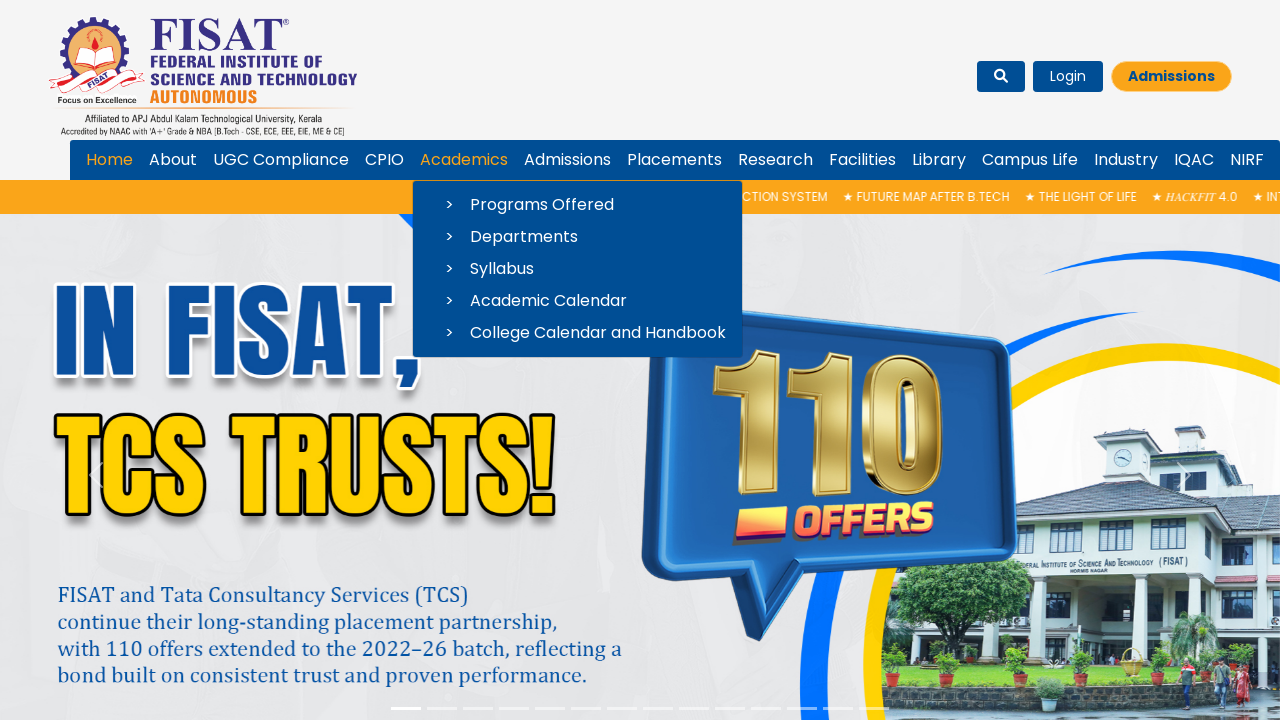

Waited for menu to expand
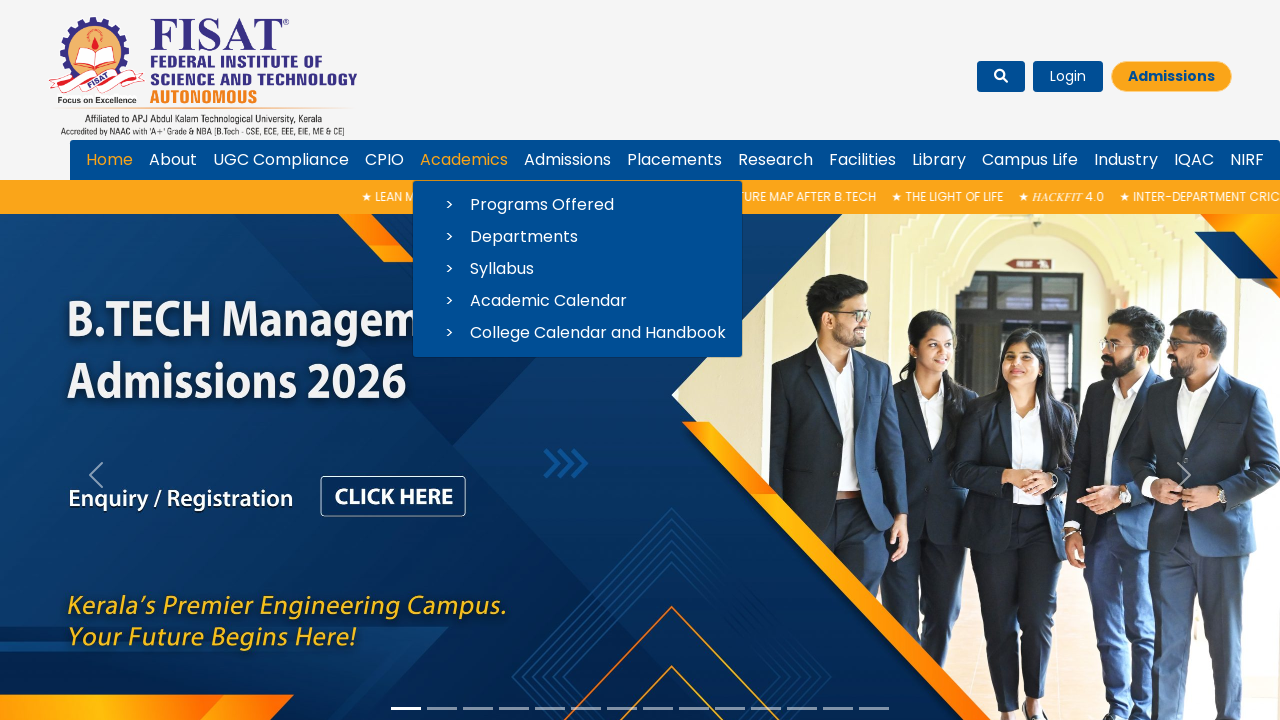

Clicked second dropdown menu item (4055) at (578, 205) on #menu-item-dropdown-4055
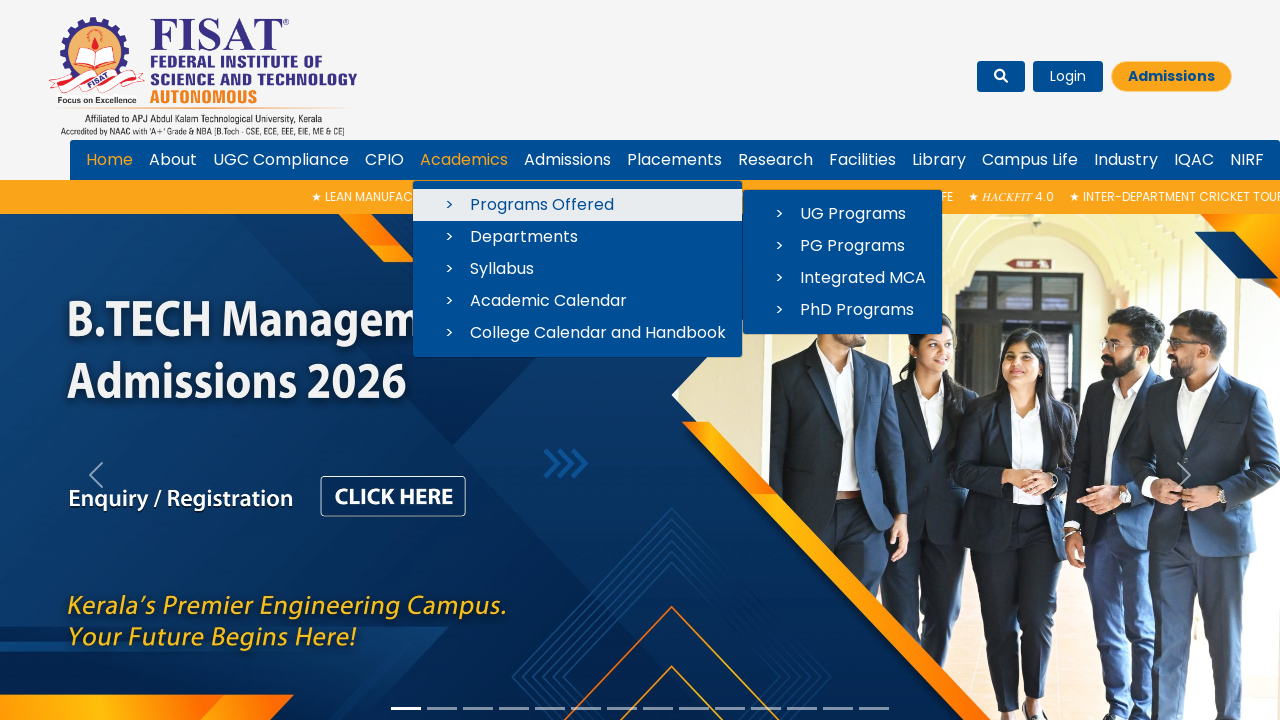

Waited for submenu to expand
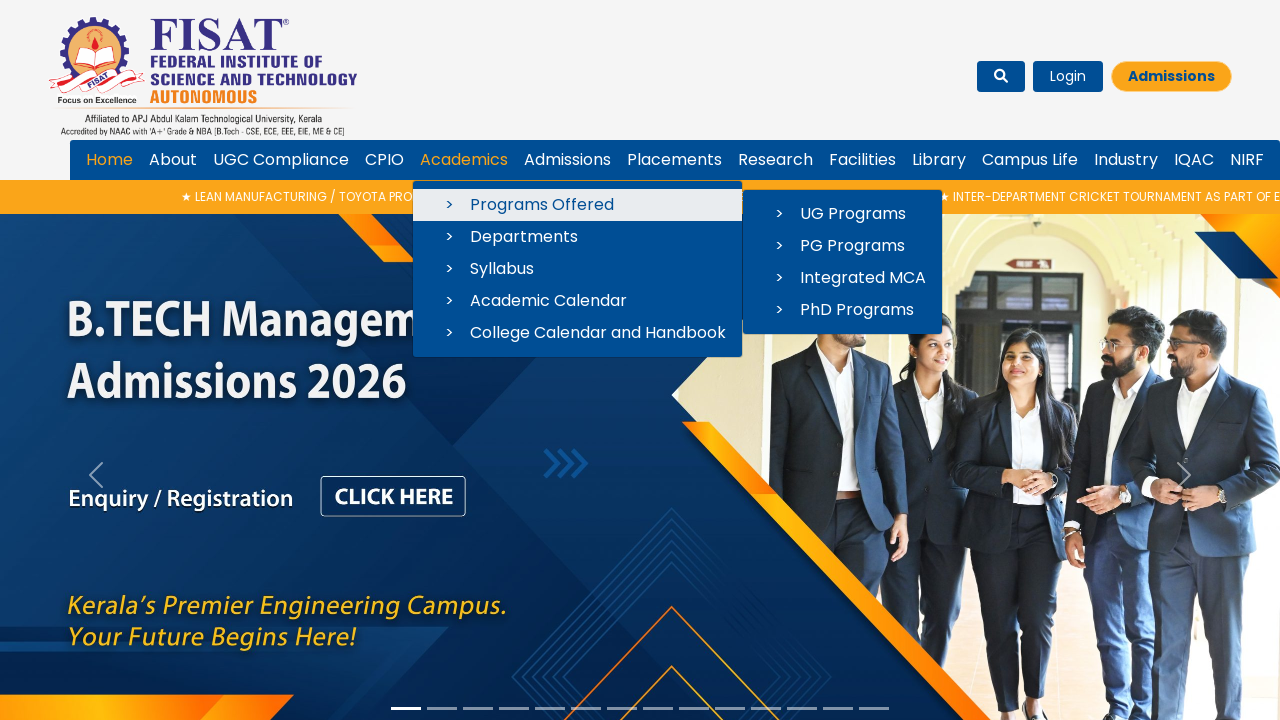

Clicked third dropdown menu item (4057) to navigate to UG Programs at (842, 246) on #menu-item-dropdown-4057
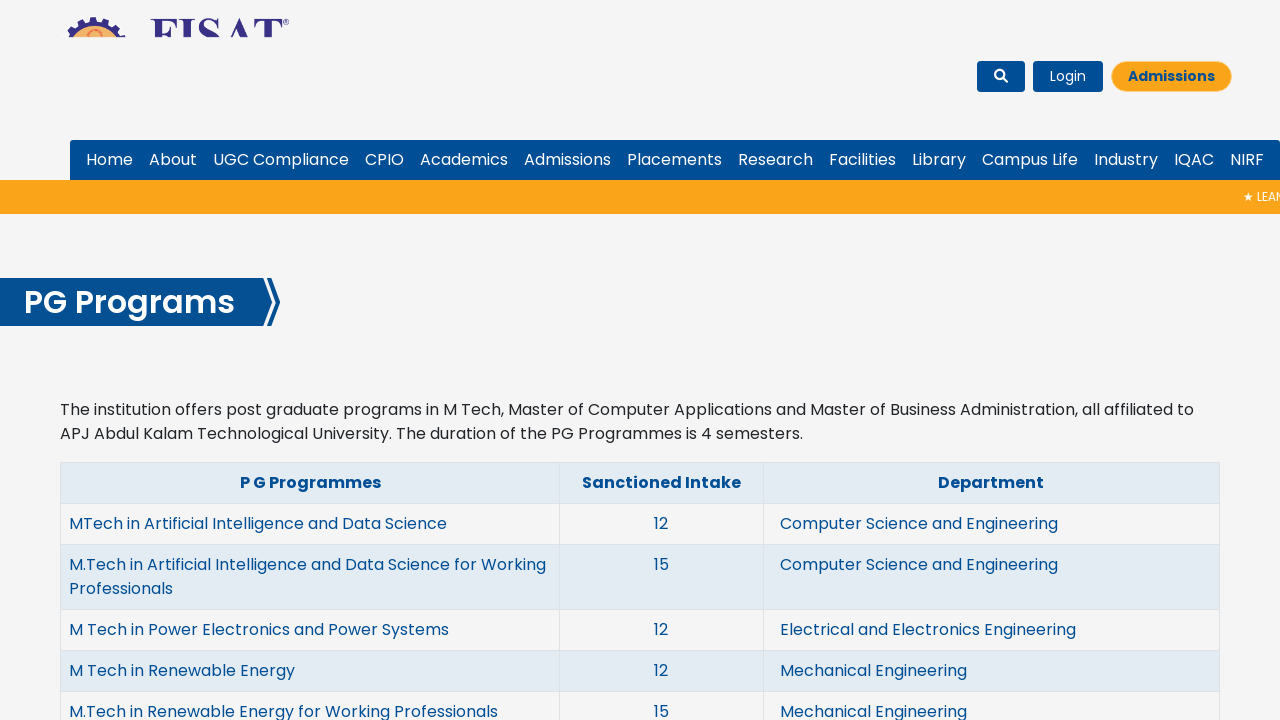

Waited for third menu level to expand
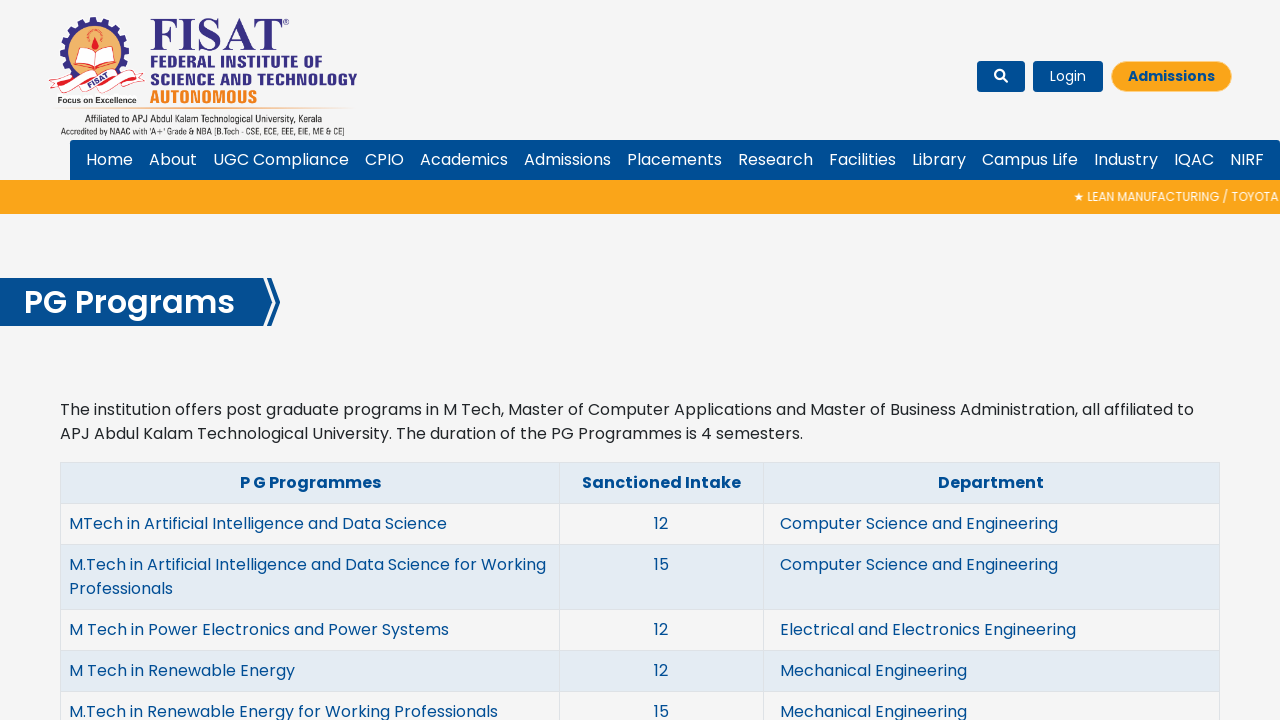

Page loaded successfully
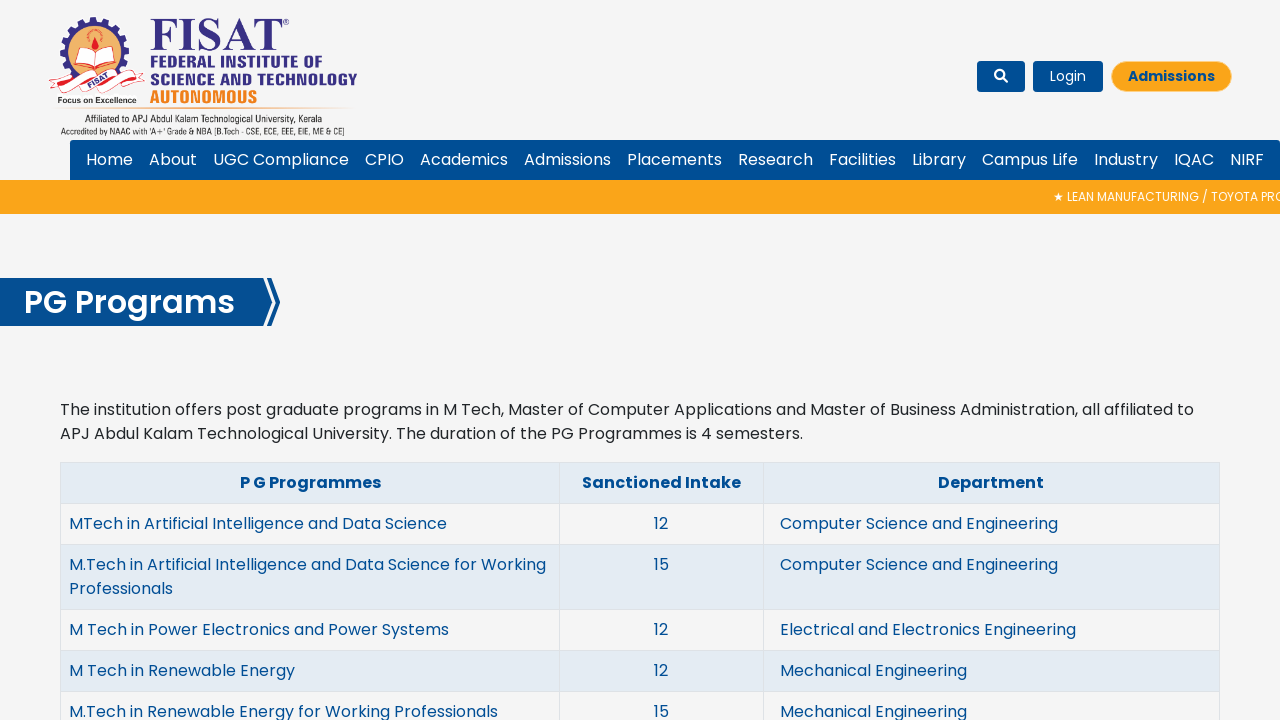

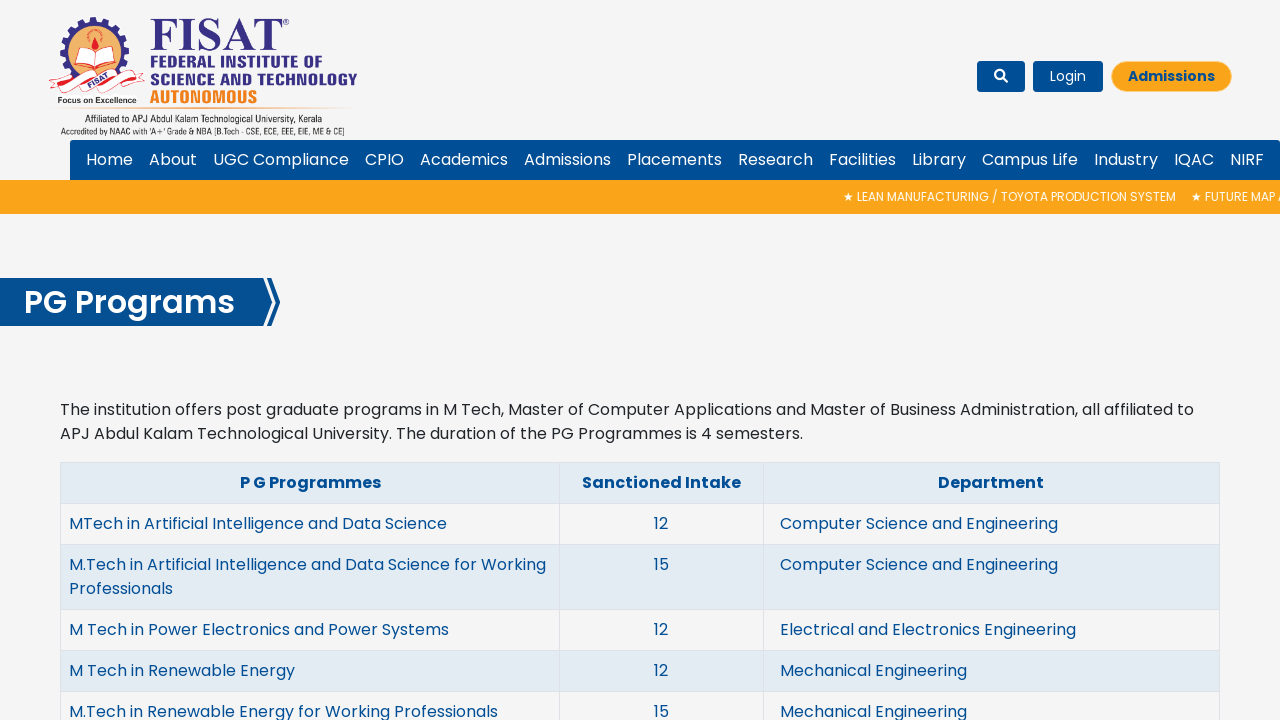